Tests browser navigation by navigating to a web form page, then navigating to another URL, going back, and then forward again

Starting URL: https://www.selenium.dev/selenium/web/web-form.html

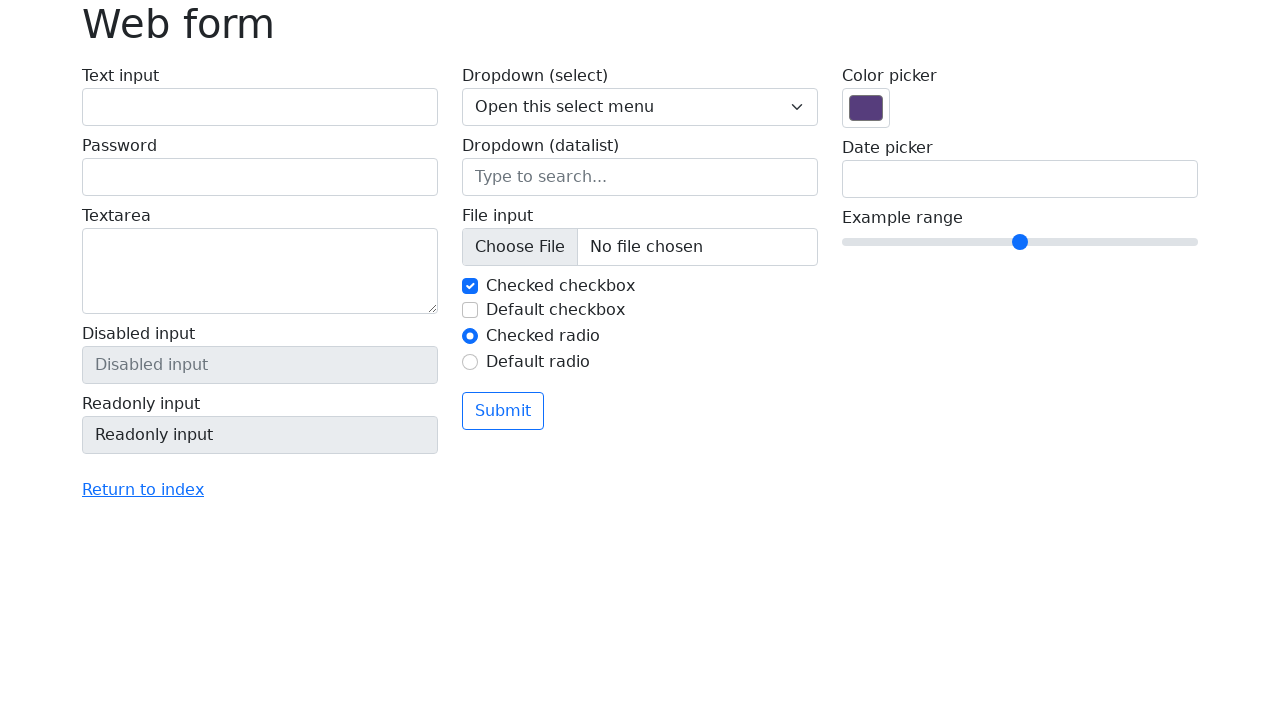

Navigated to web form page
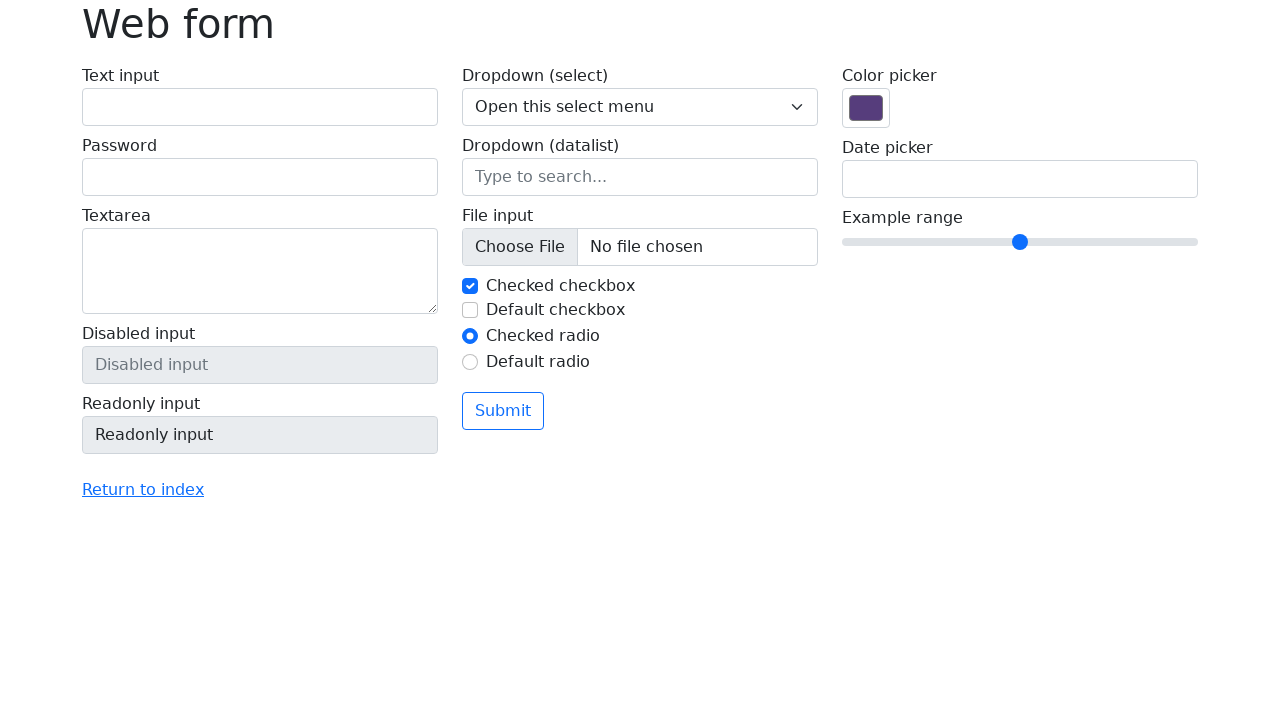

Navigated to the-internet.herokuapp.com
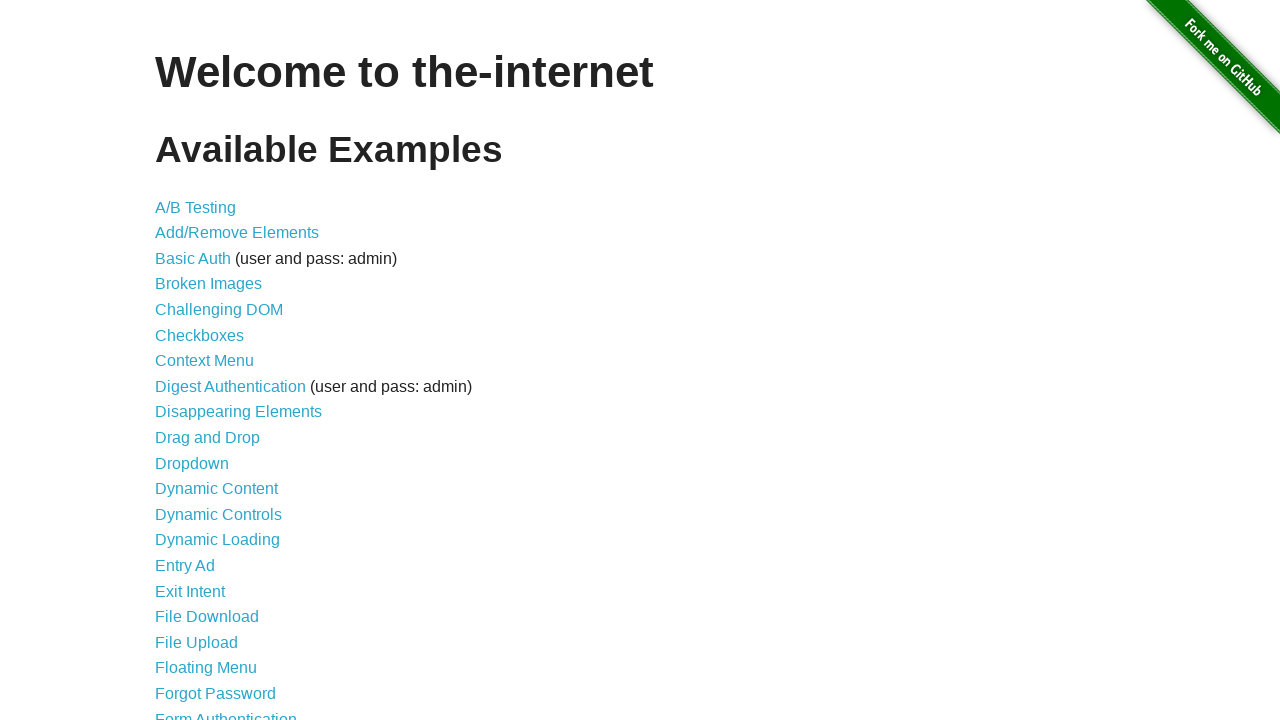

Navigated back to web form page
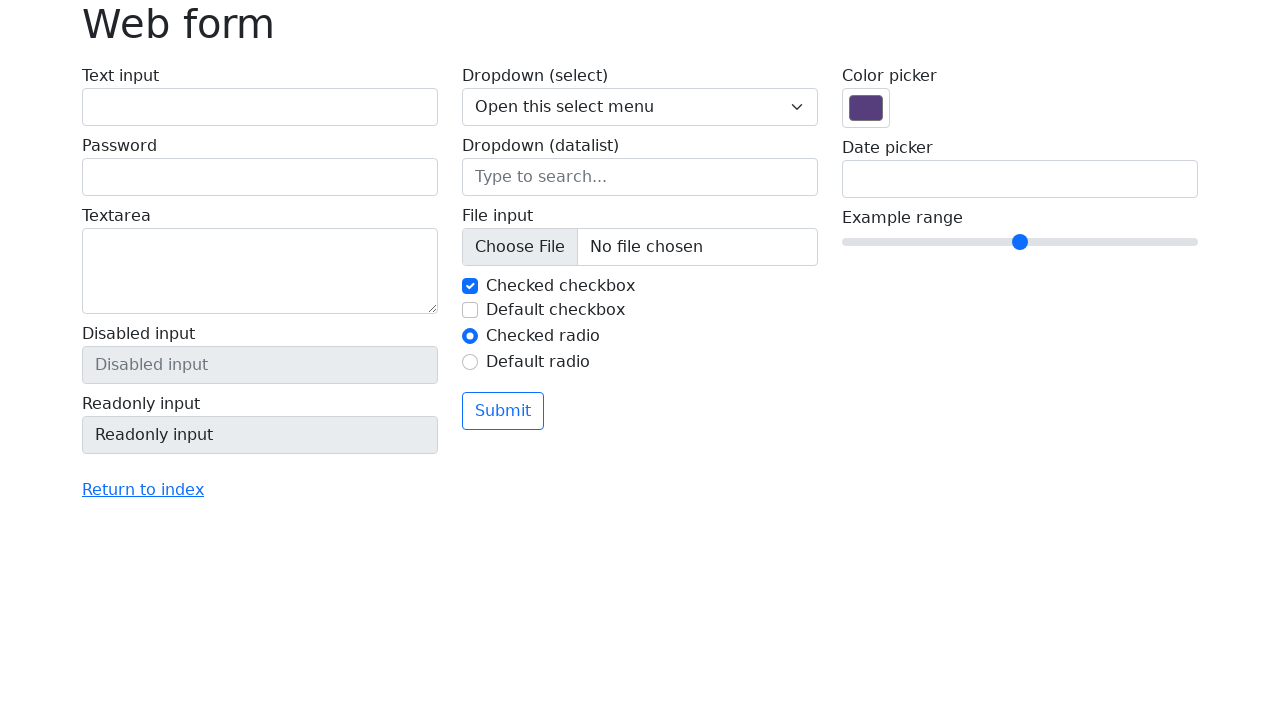

Navigated forward to the-internet.herokuapp.com
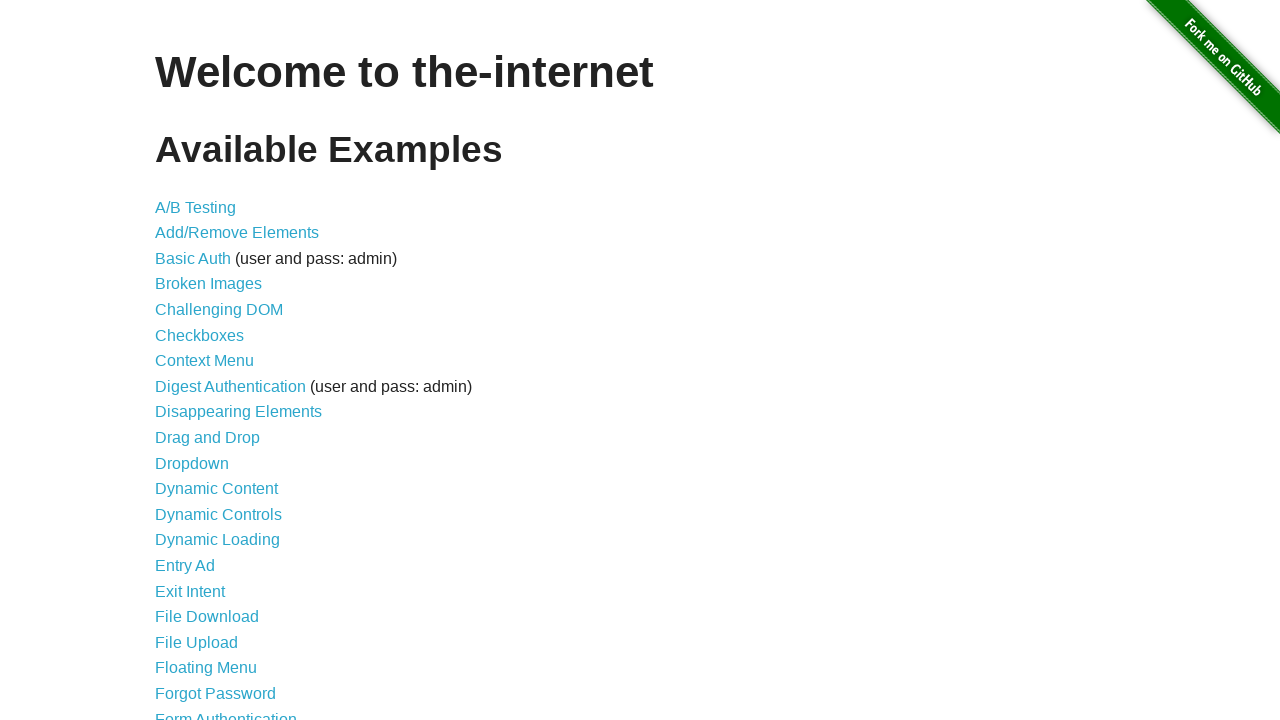

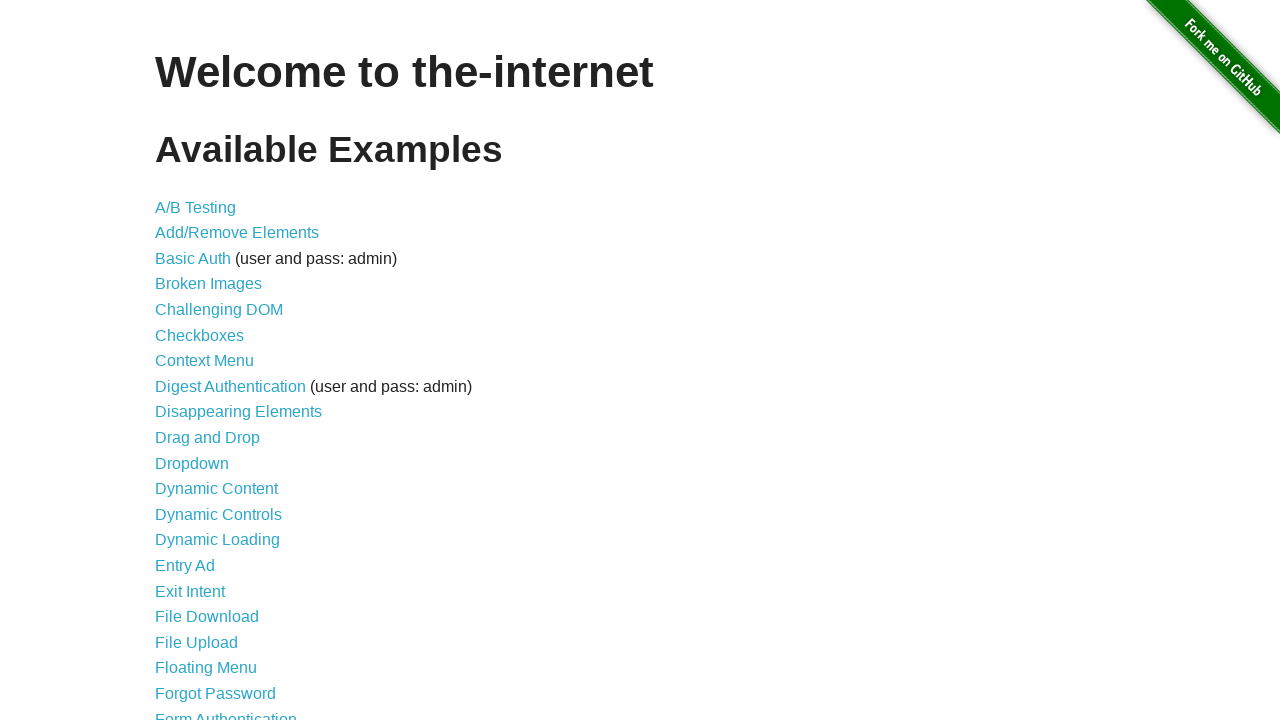